Solves a math captcha by calculating a value from an element on the page, filling the answer, selecting checkboxes and radio buttons, then submitting the form

Starting URL: https://suninjuly.github.io/math.html

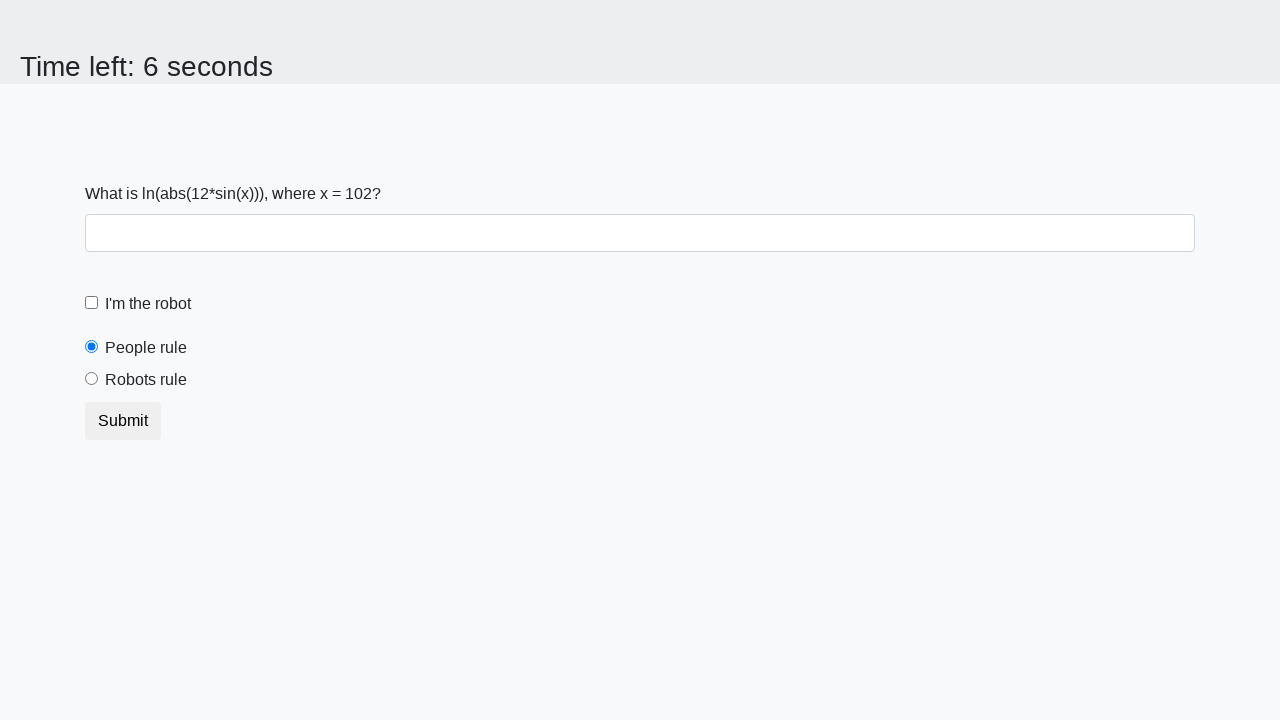

Located the input value element
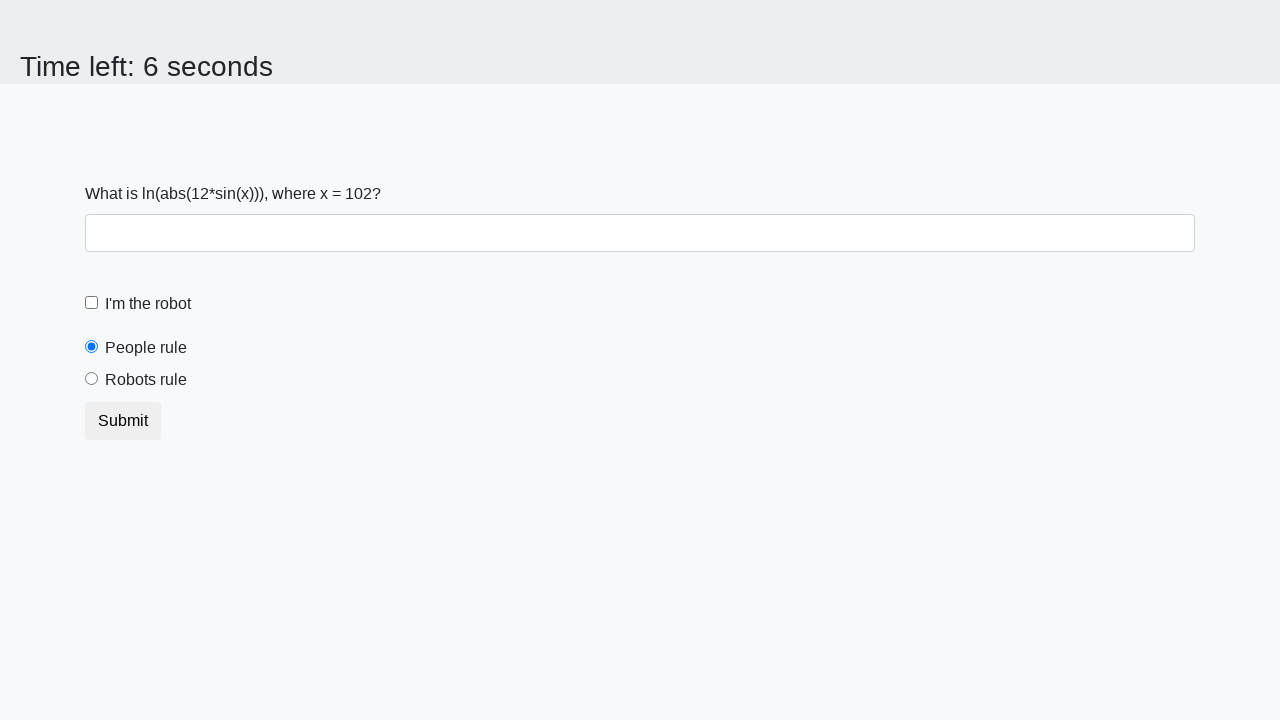

Extracted x value from element
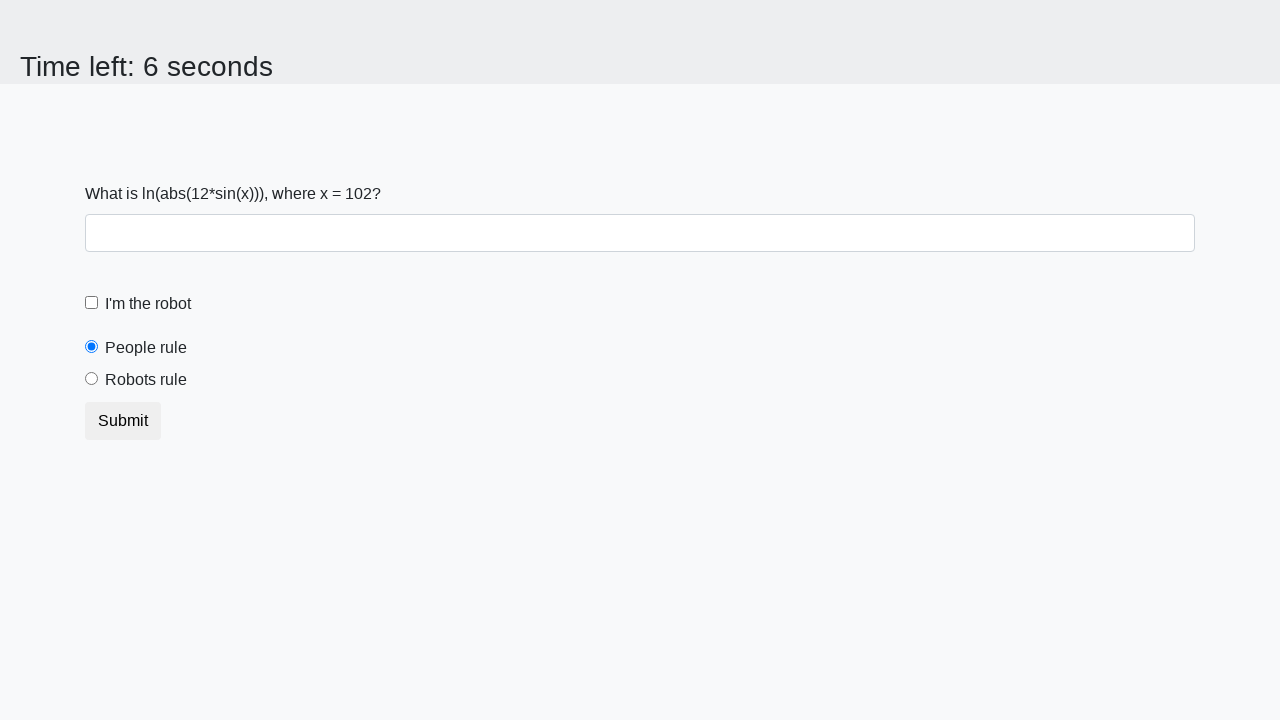

Calculated math formula result: y = log(abs(12*sin(102)))
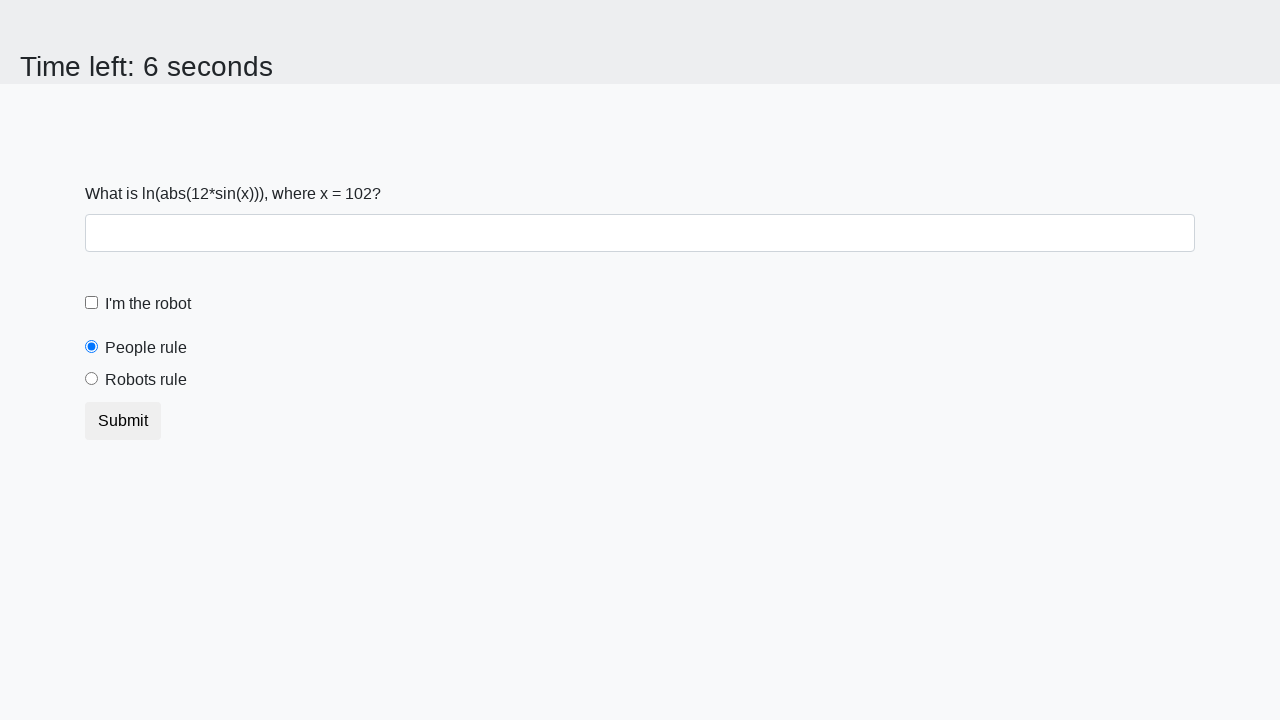

Filled answer field with calculated value: 2.4797200137741644 on #answer
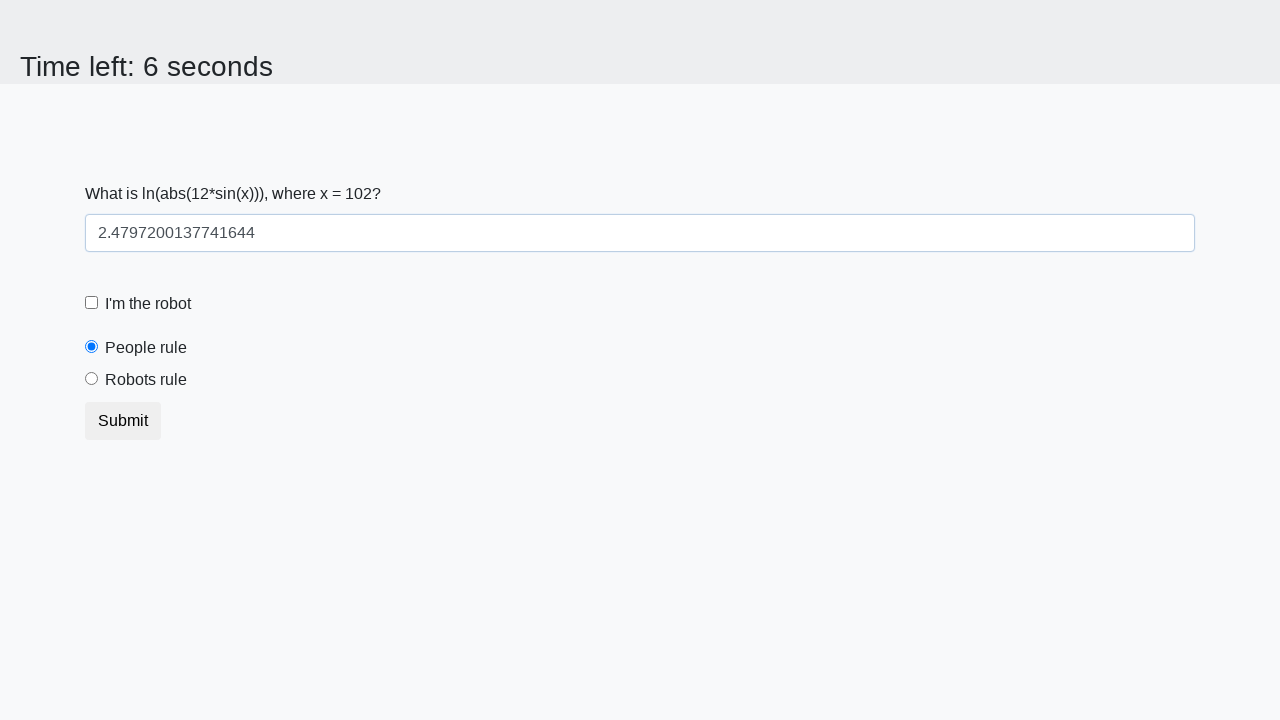

Clicked the robot checkbox at (148, 304) on [for='robotCheckbox']
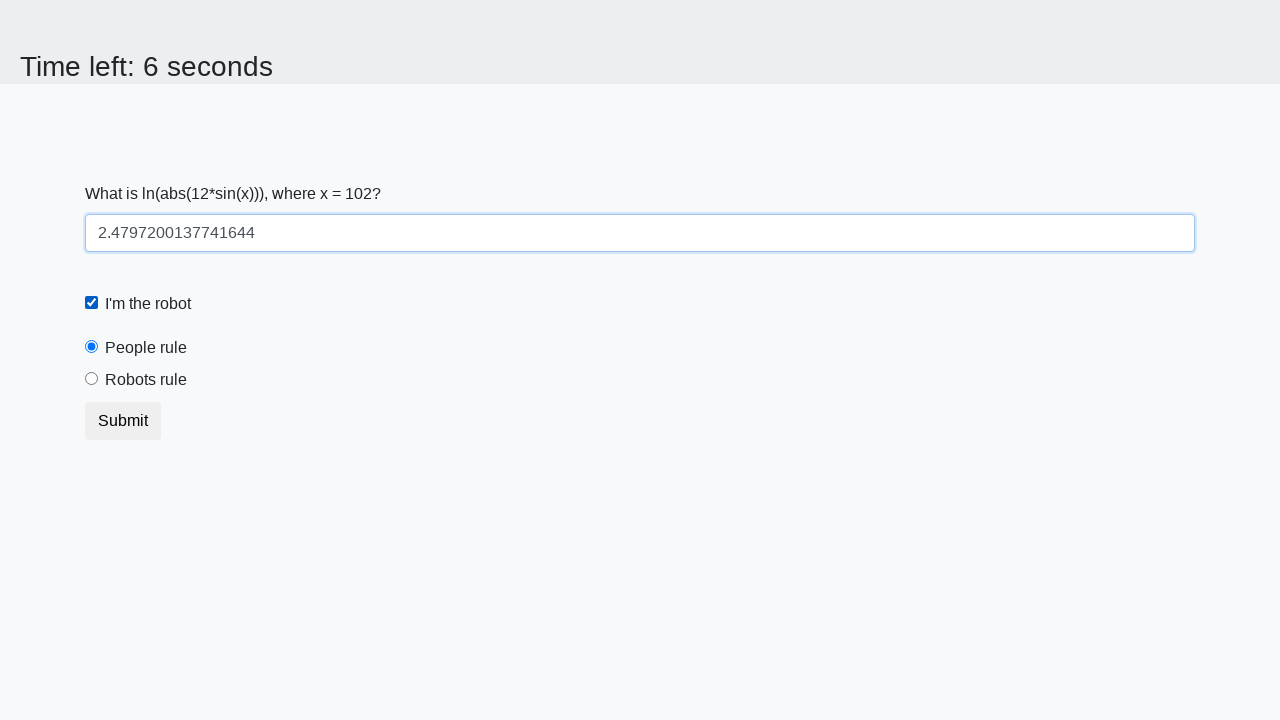

Clicked the robots rule radio button at (146, 380) on [for='robotsRule']
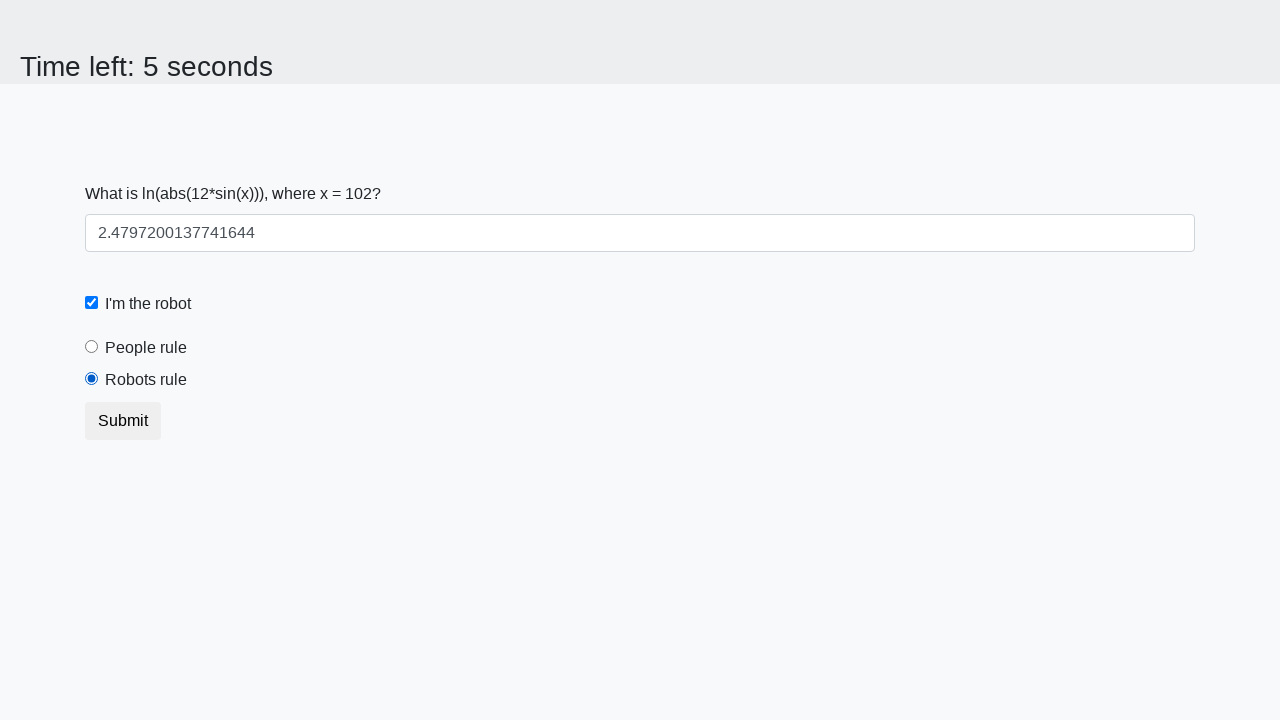

Clicked the submit button at (123, 421) on button.btn
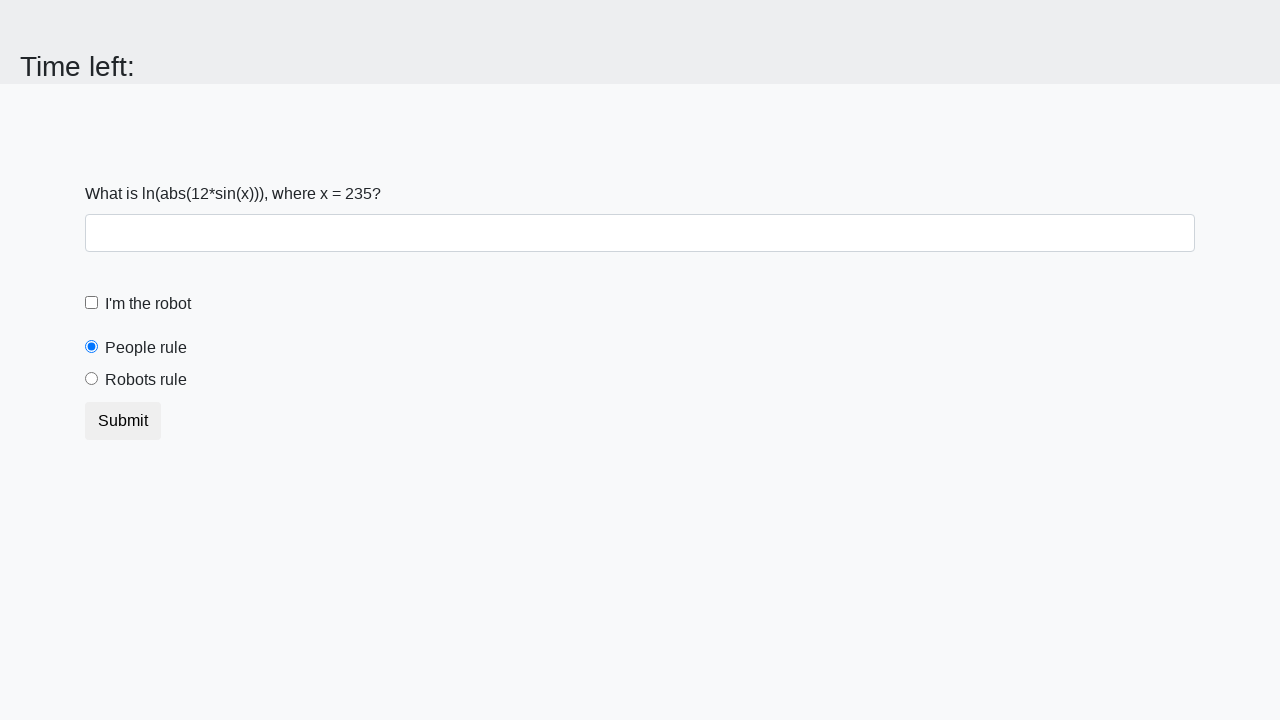

Waited 2 seconds for form submission to complete
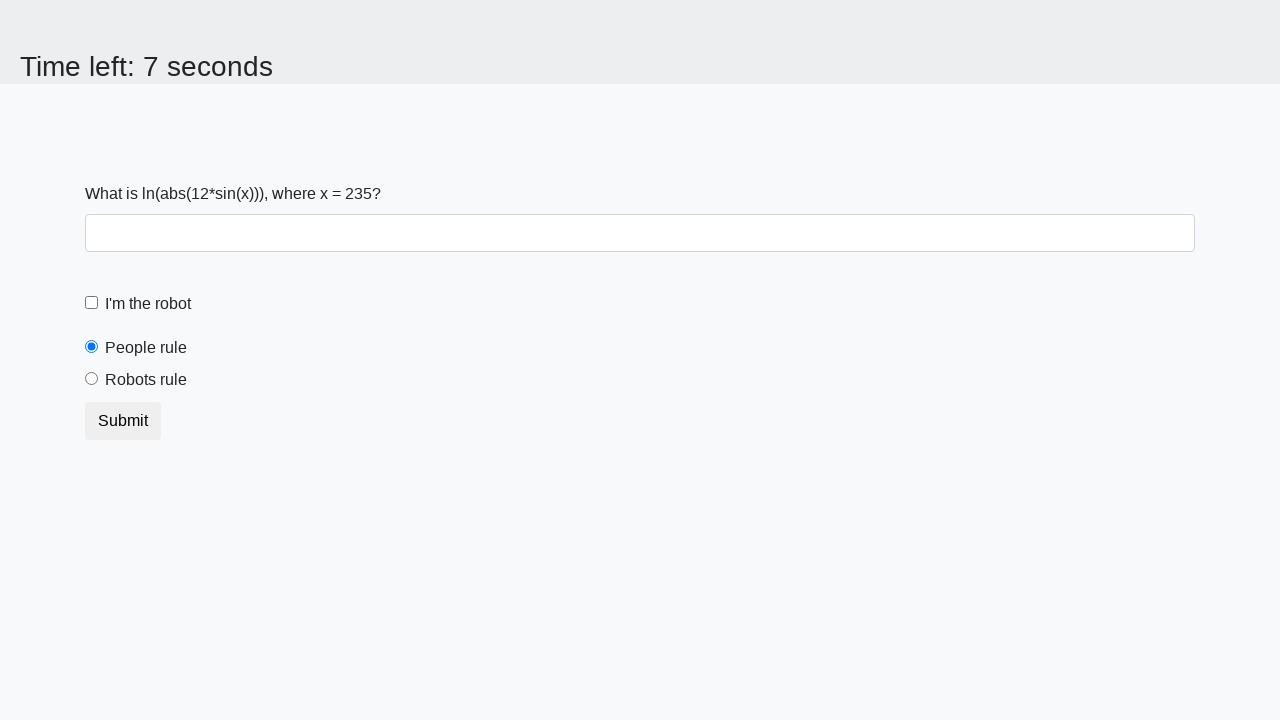

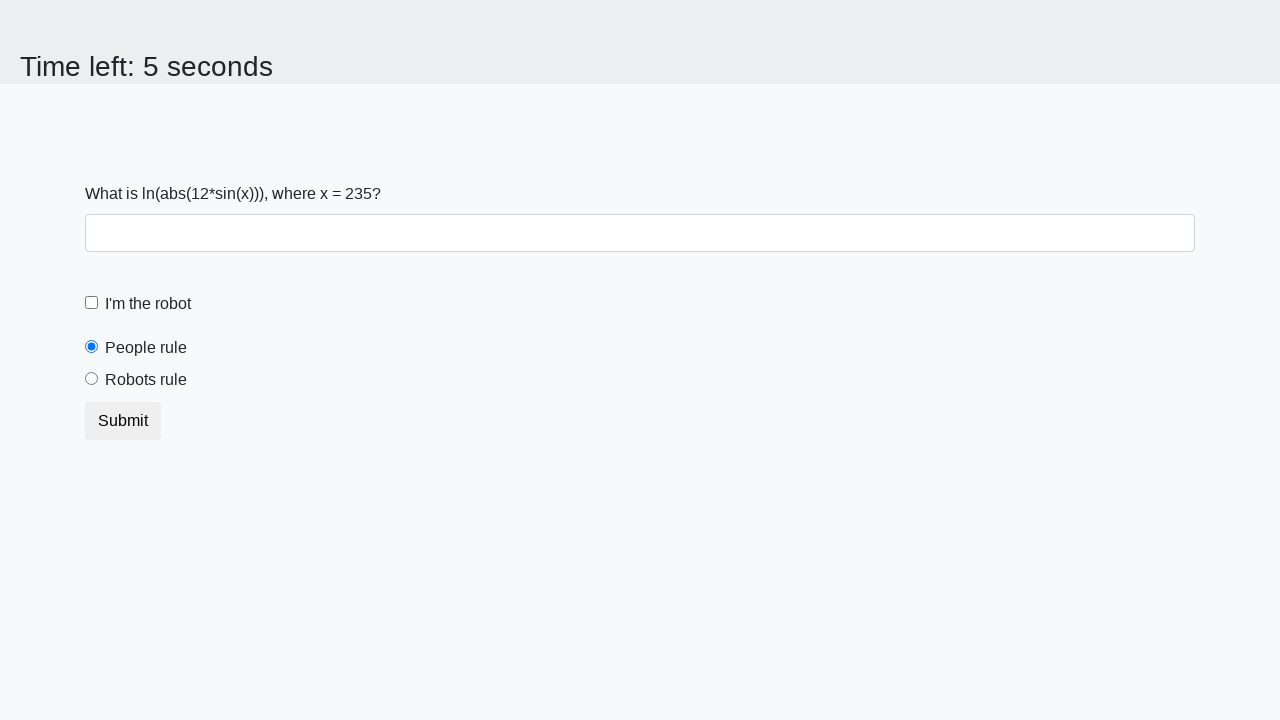